Tests the automation practice website by navigating through shop and home pages, verifying slider and arrival counts, and clicking on product images to view details

Starting URL: http://practice.automationtesting.in/

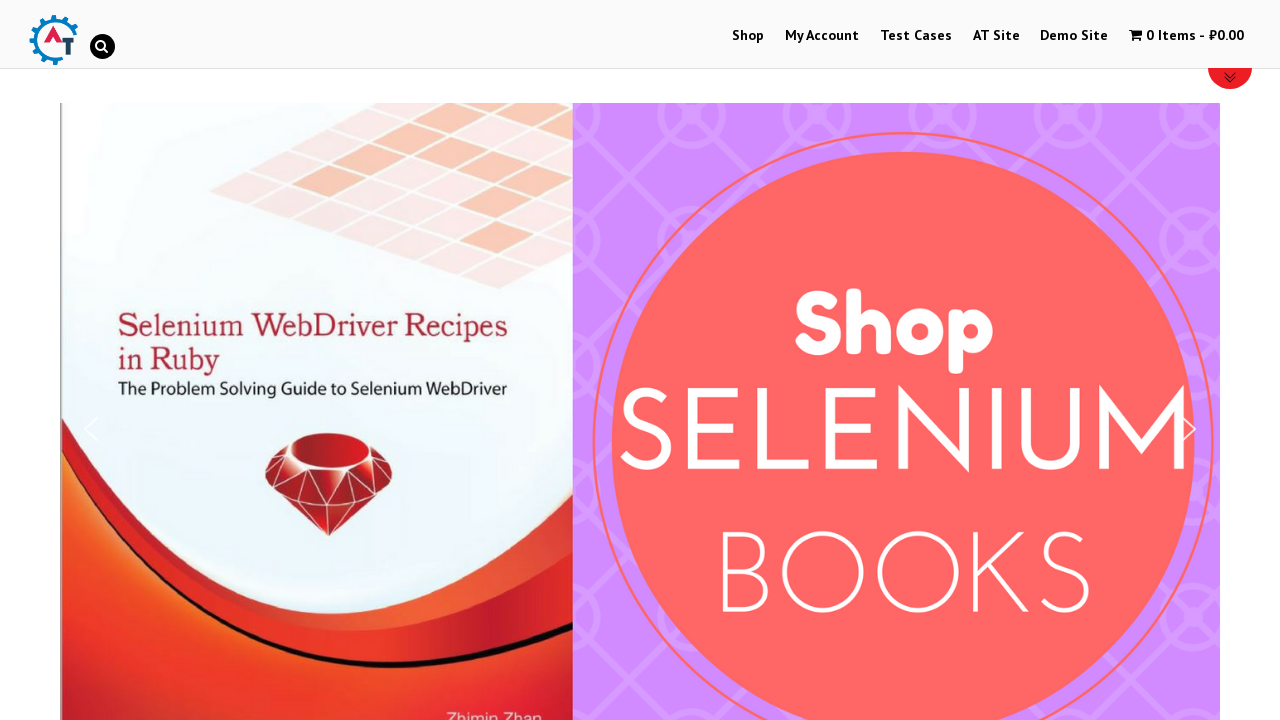

Clicked on Shop menu at (748, 36) on xpath=//li[@id='menu-item-40']
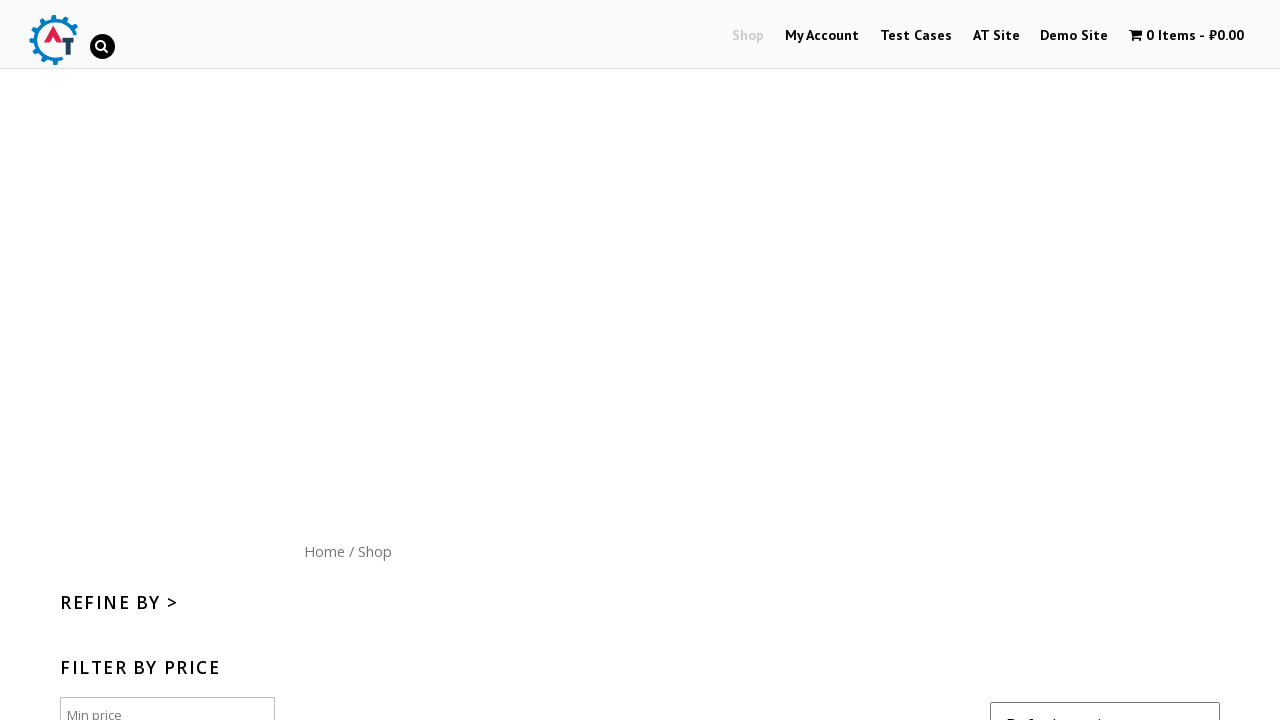

Clicked on Home link at (324, 551) on xpath=//a[text()='Home']
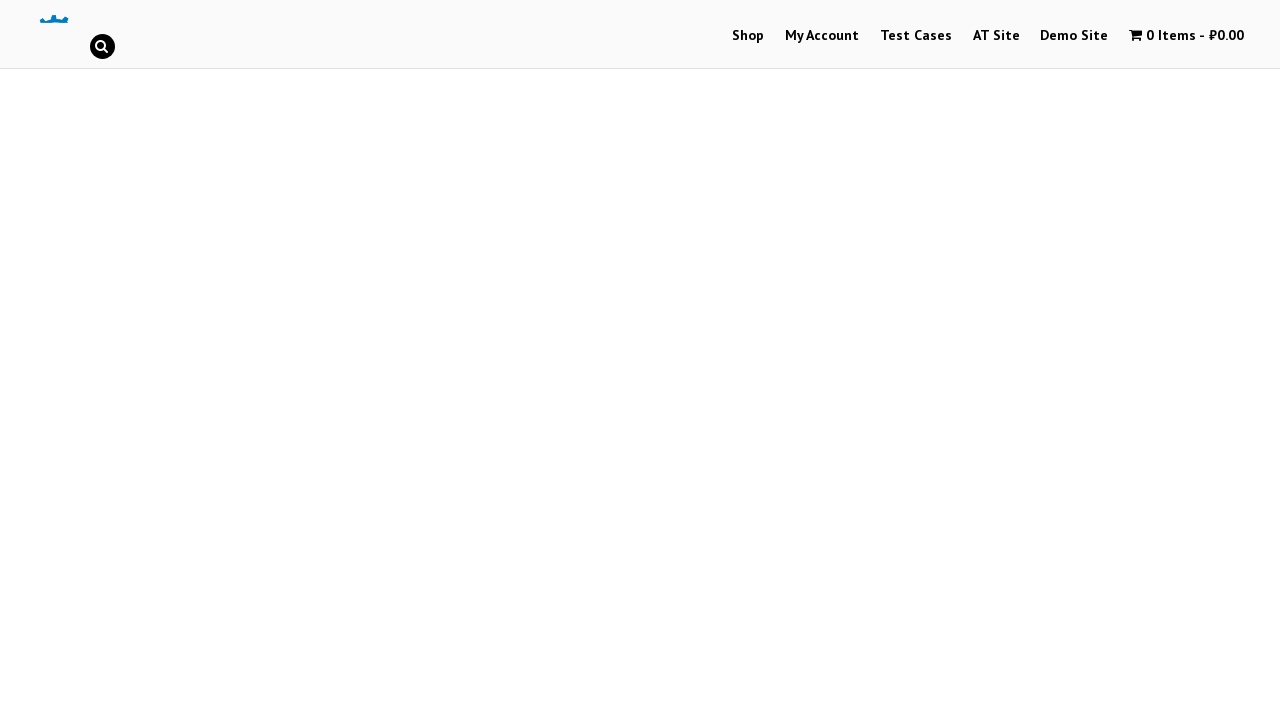

Waited for sliders to load
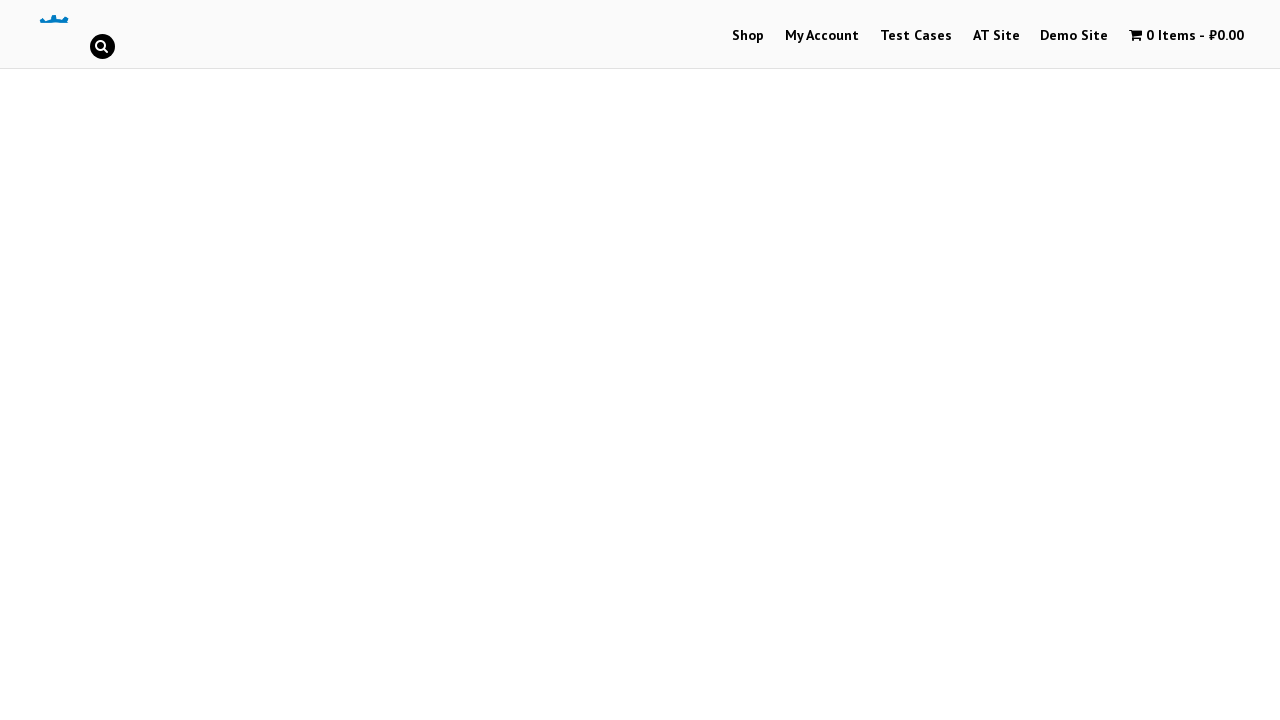

Located all sliders - found 3
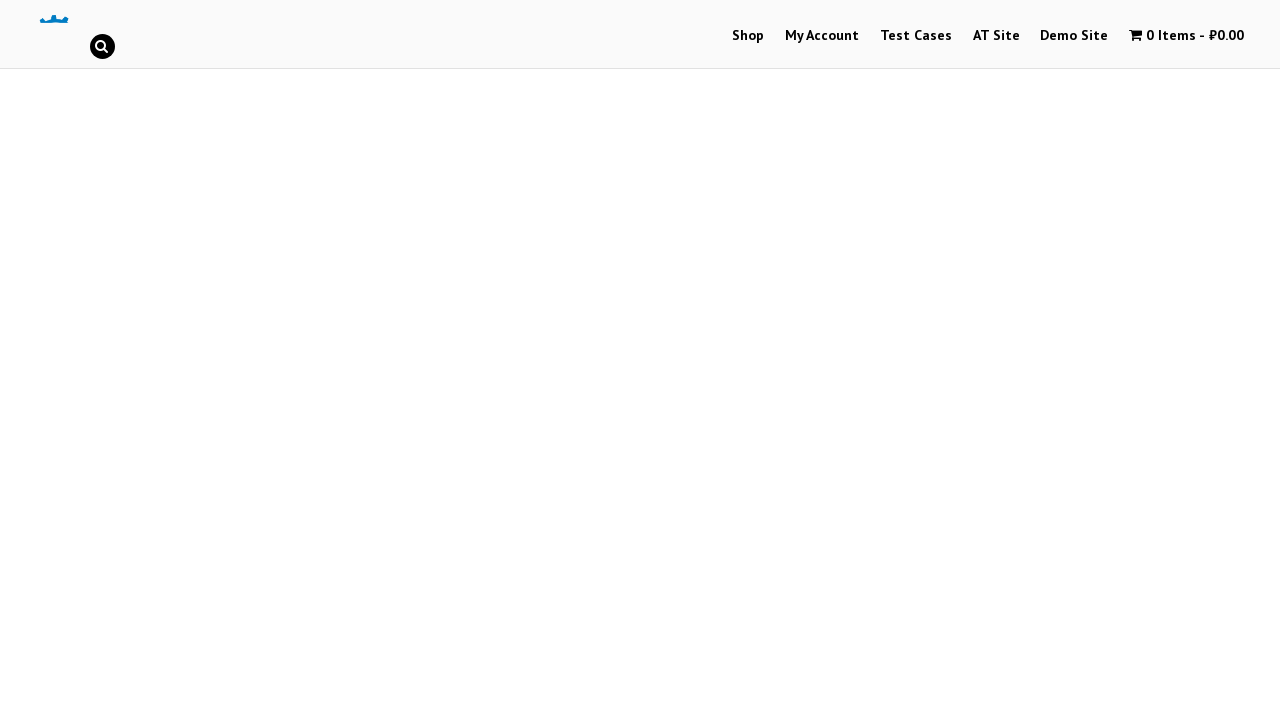

Verified slider count is 3
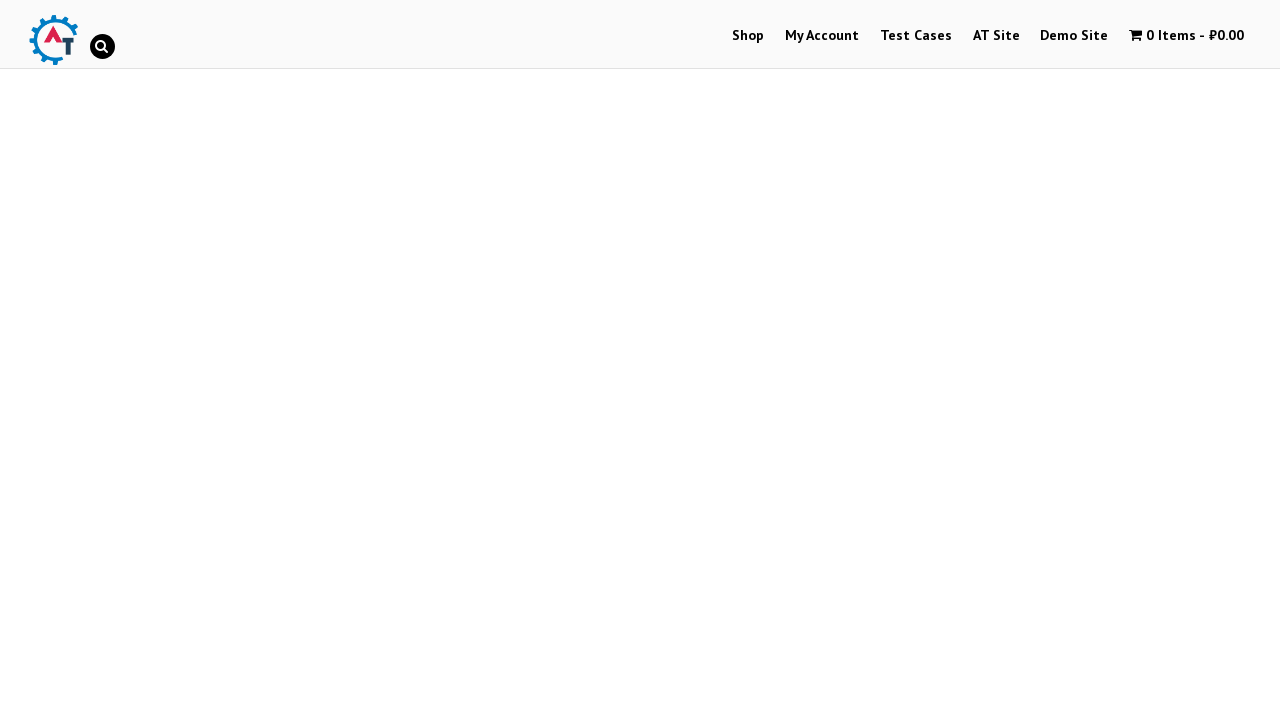

Waited for product arrivals to load
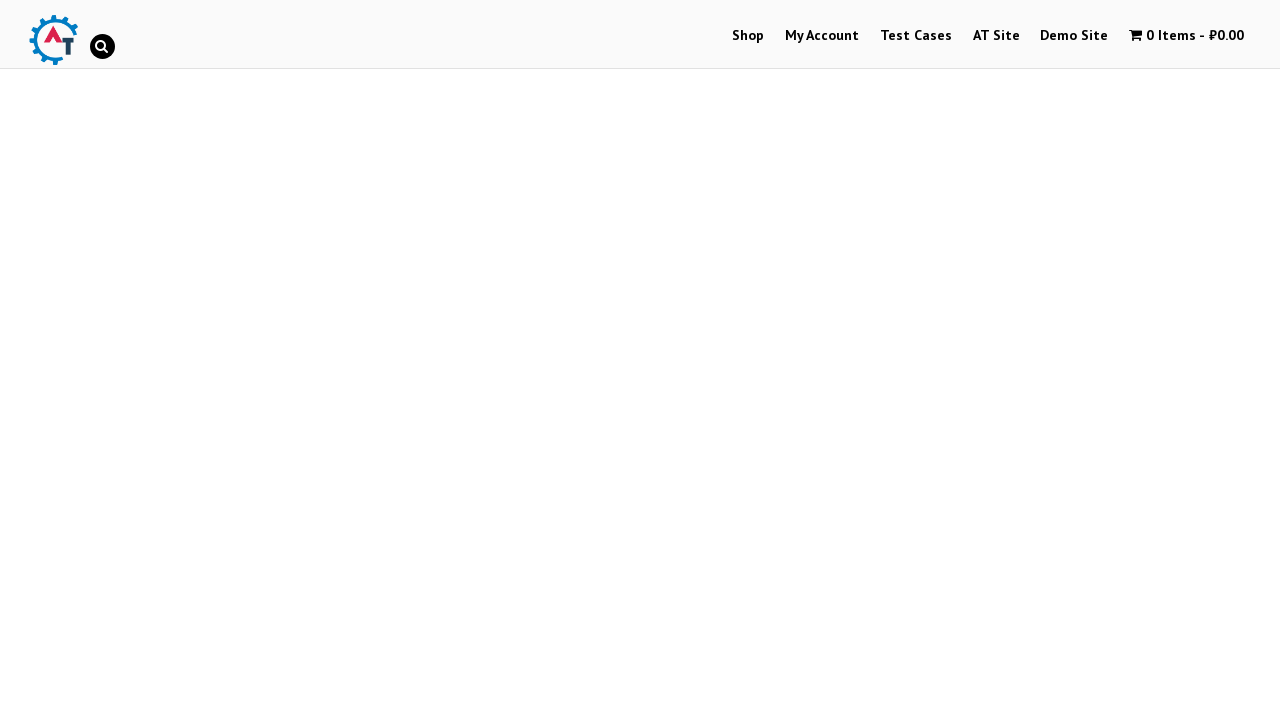

Located all arrival sections - found 3
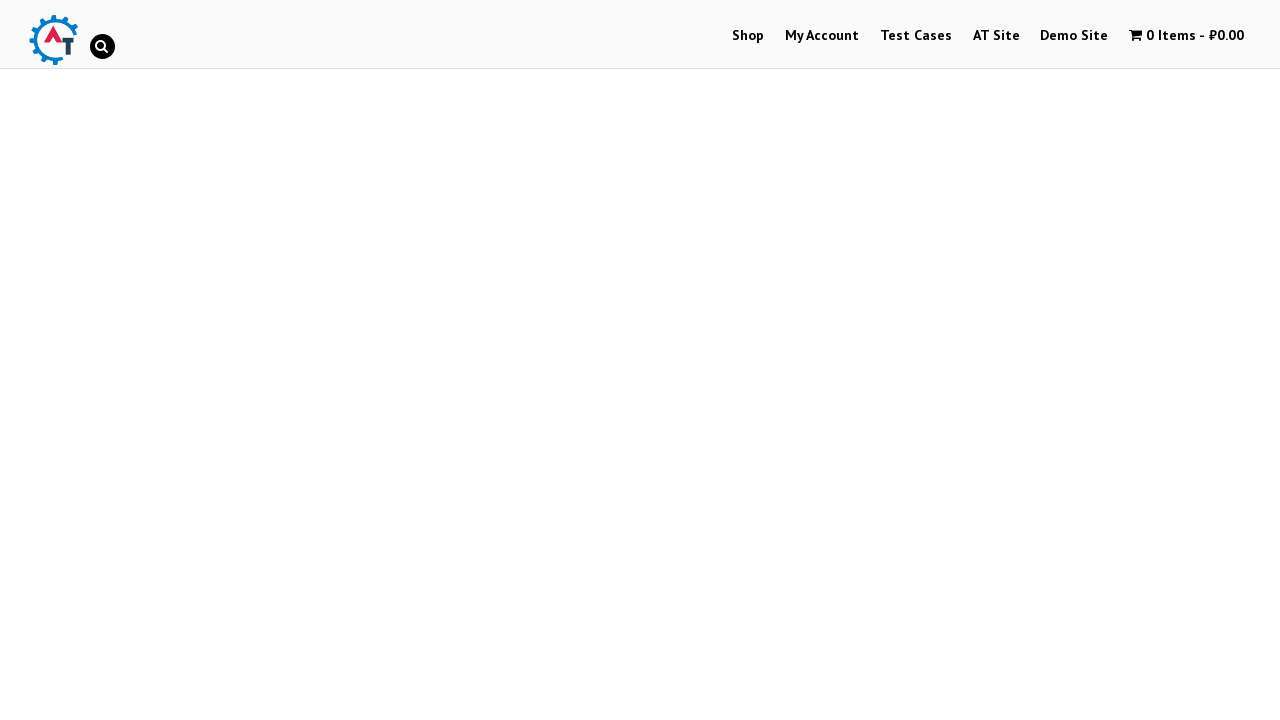

Verified arrivals count is 3
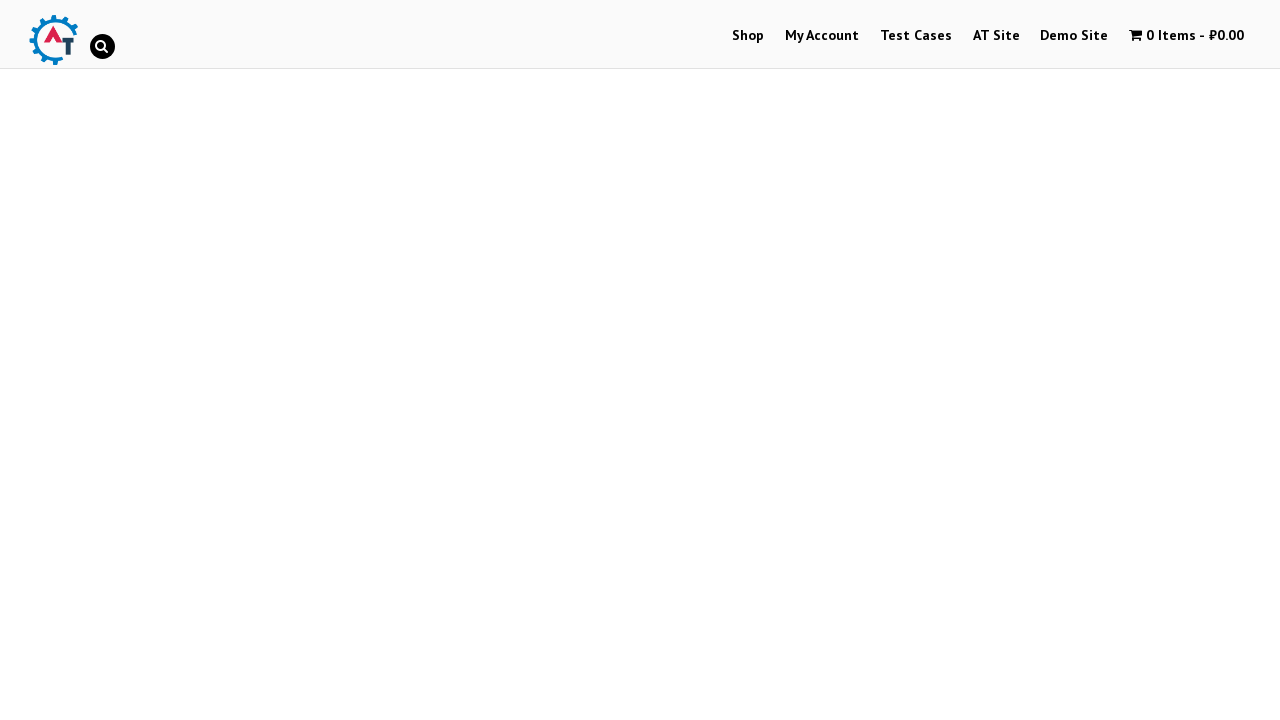

Clicked on 'Selenium Ruby' product at (241, 361) on xpath=//h3[text()='Selenium Ruby']
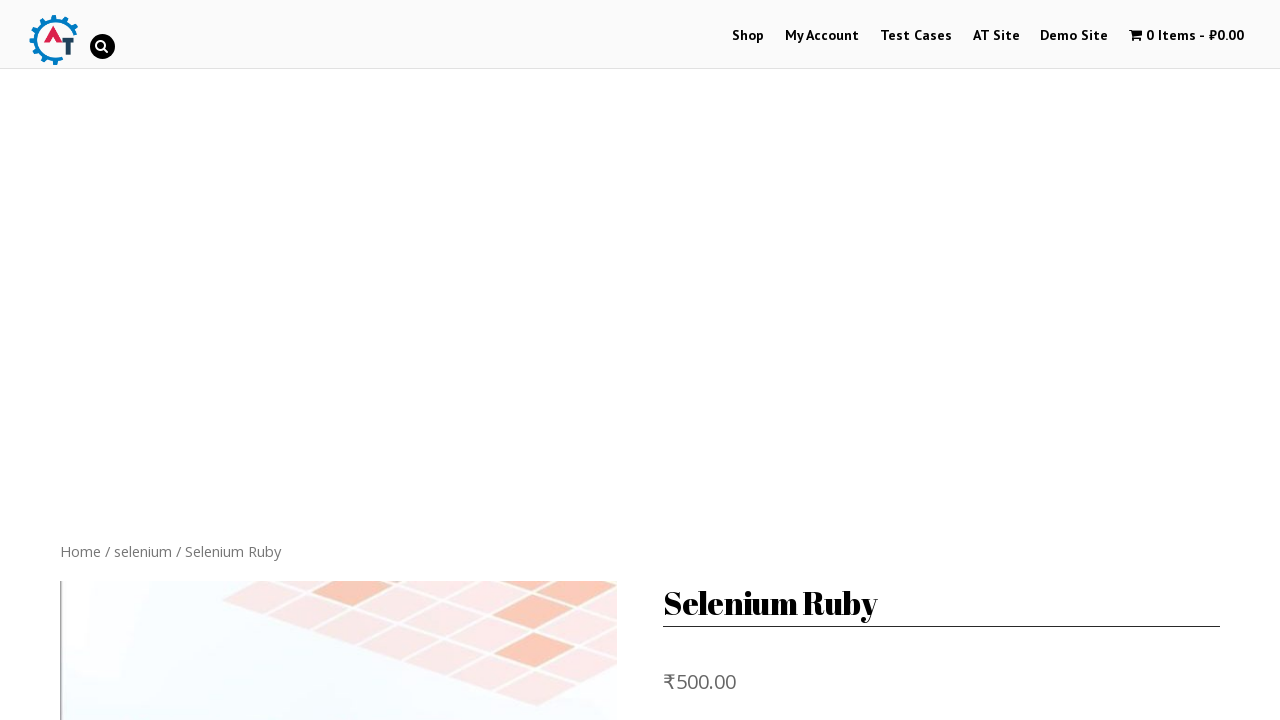

Waited for product title to load
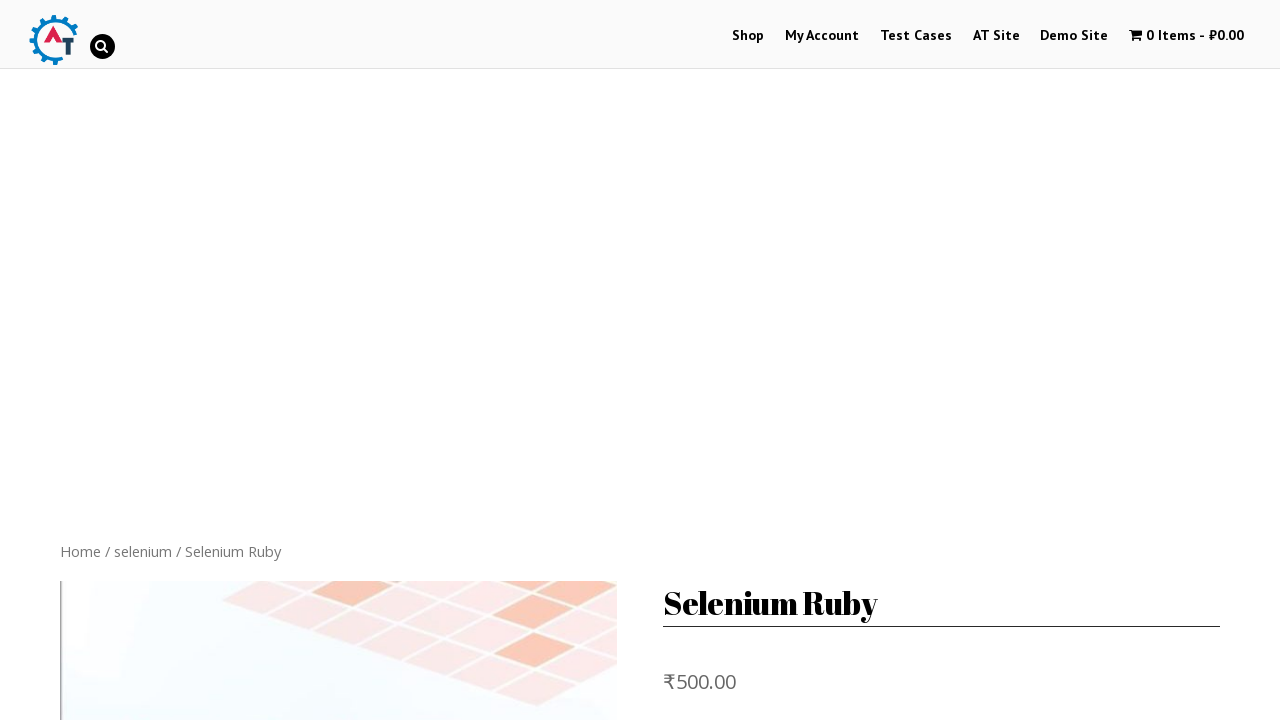

Verified product title is visible on product details page
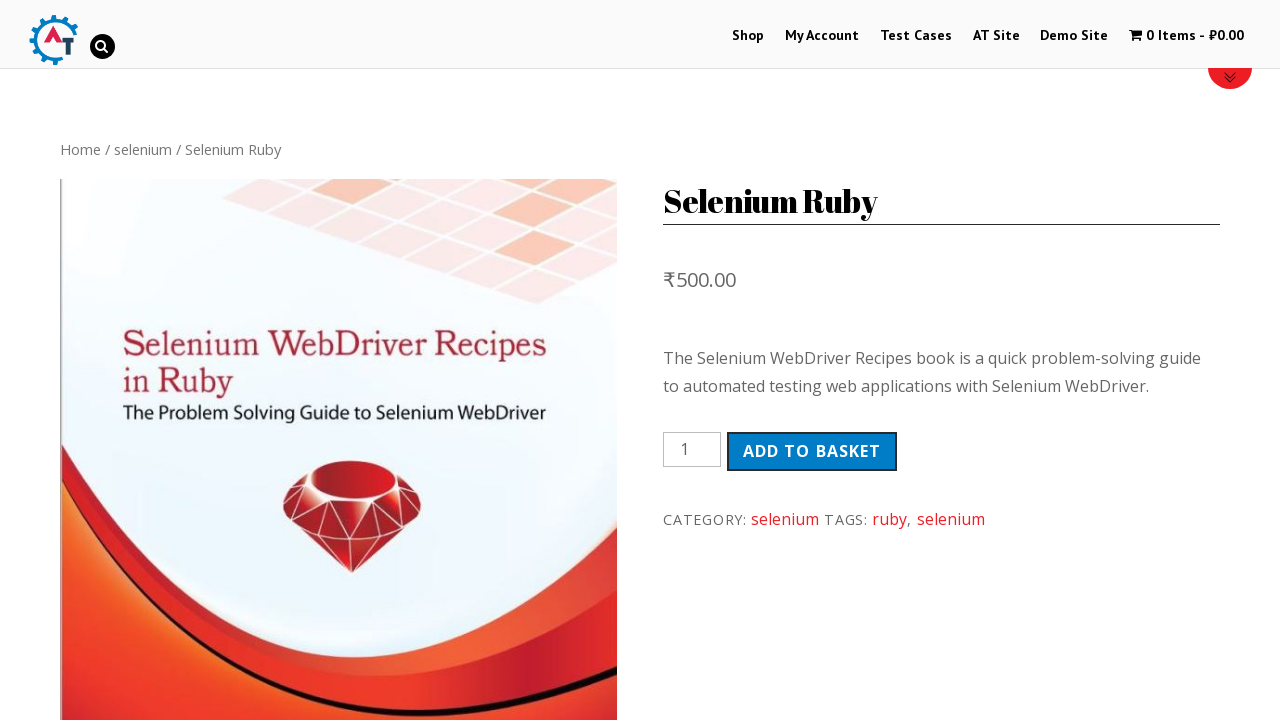

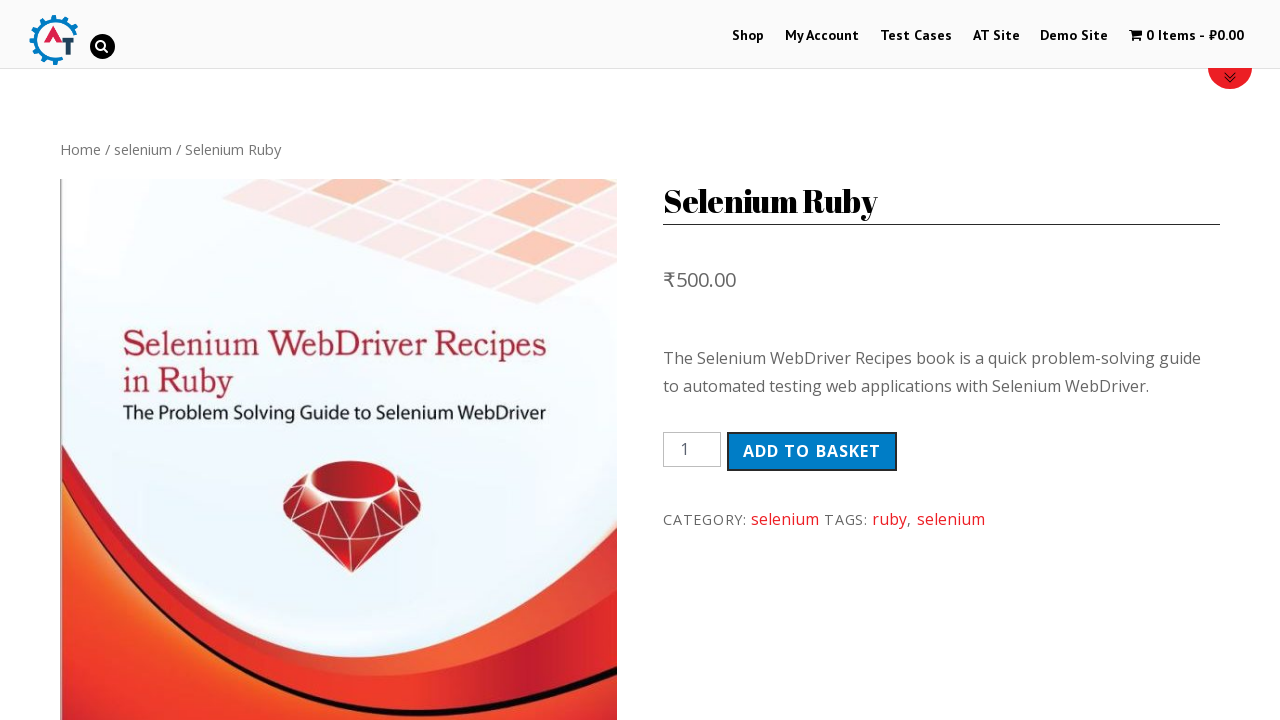